Tests Bootstrap dropdown functionality by clicking the dropdown menu and selecting the "About us" option from the list

Starting URL: http://seleniumpractise.blogspot.in/2016/08/bootstrap-dropdown-example-for-selenium.html

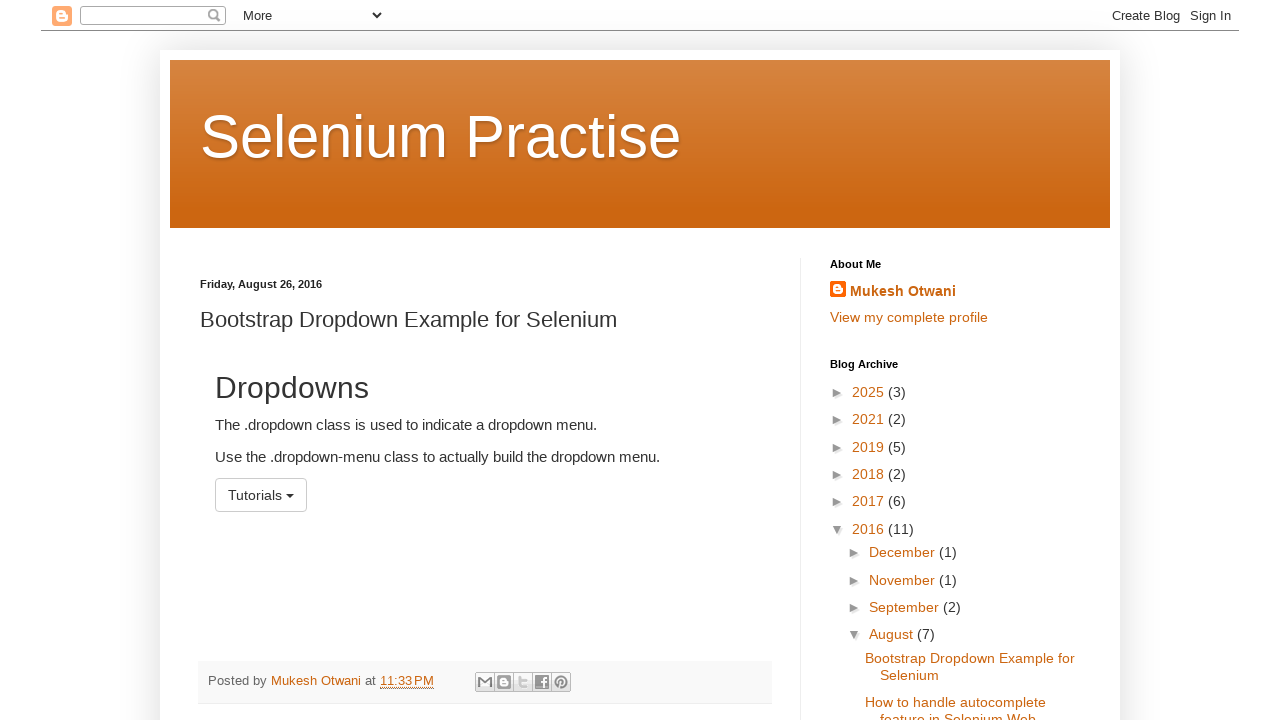

Clicked dropdown menu to open it at (261, 495) on #menu1
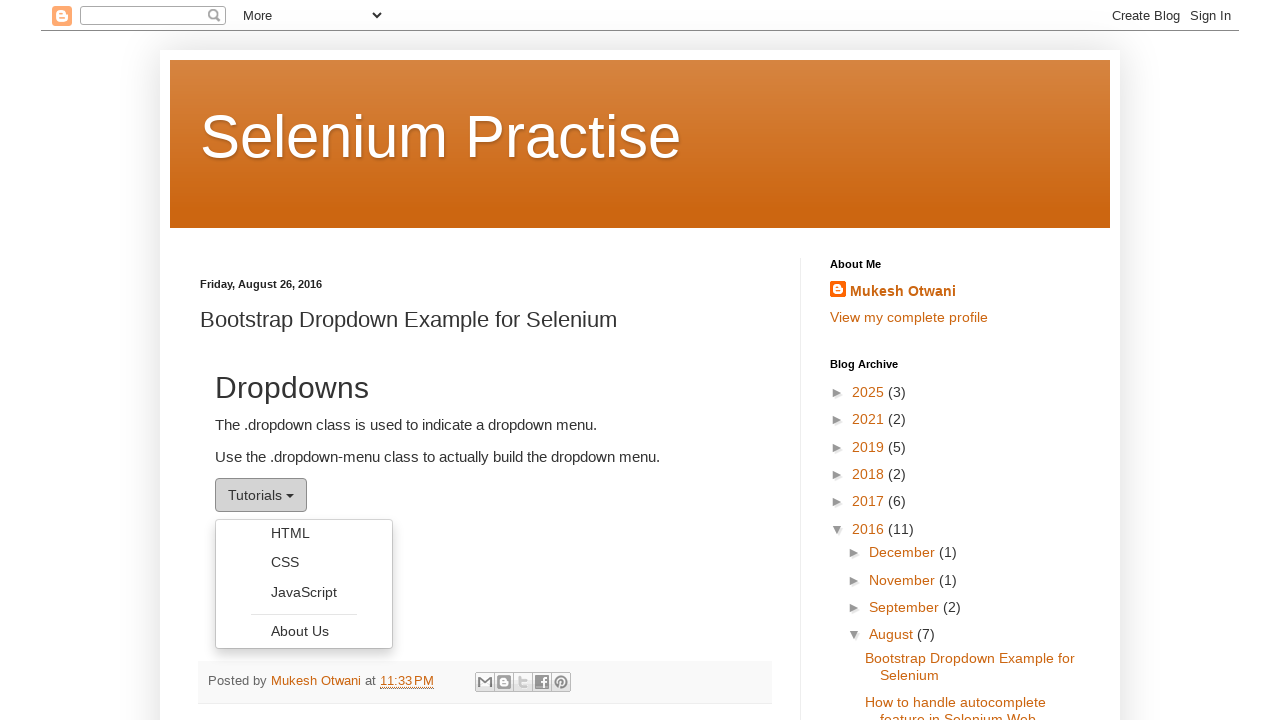

Dropdown menu items became visible
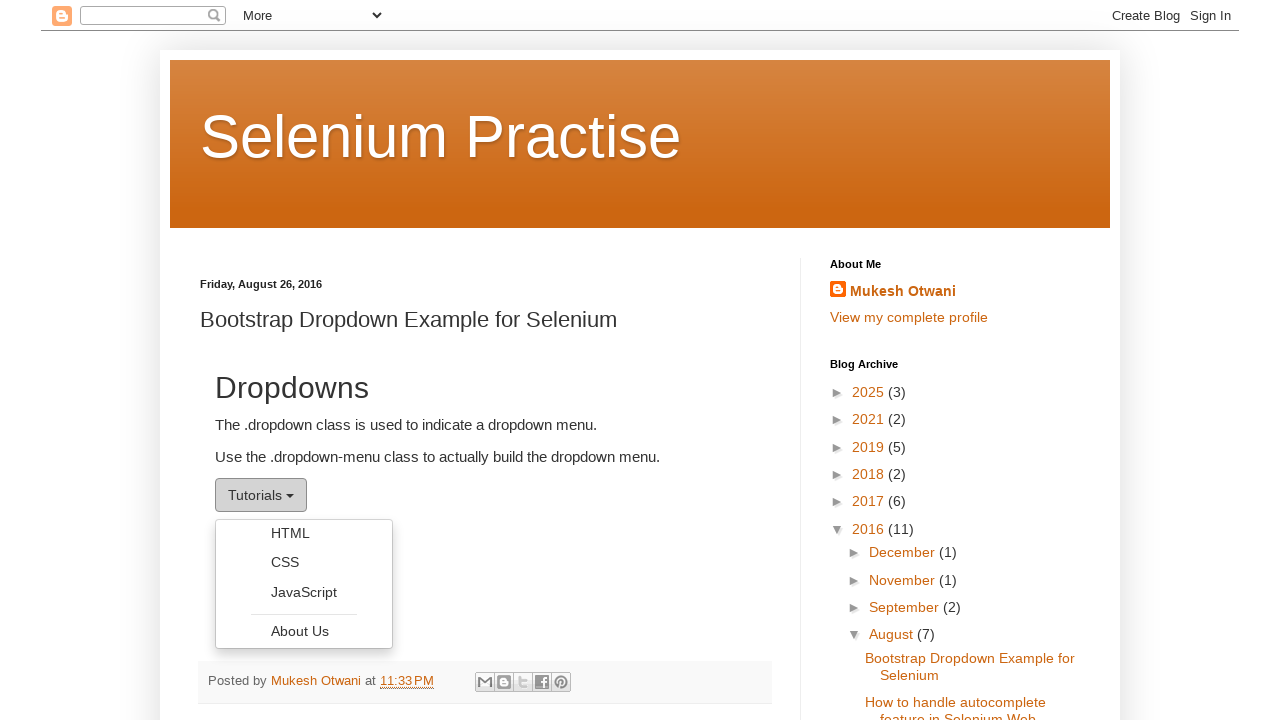

Clicked 'About us' option from dropdown menu at (304, 631) on ul.dropdown-menu li a:has-text('About us')
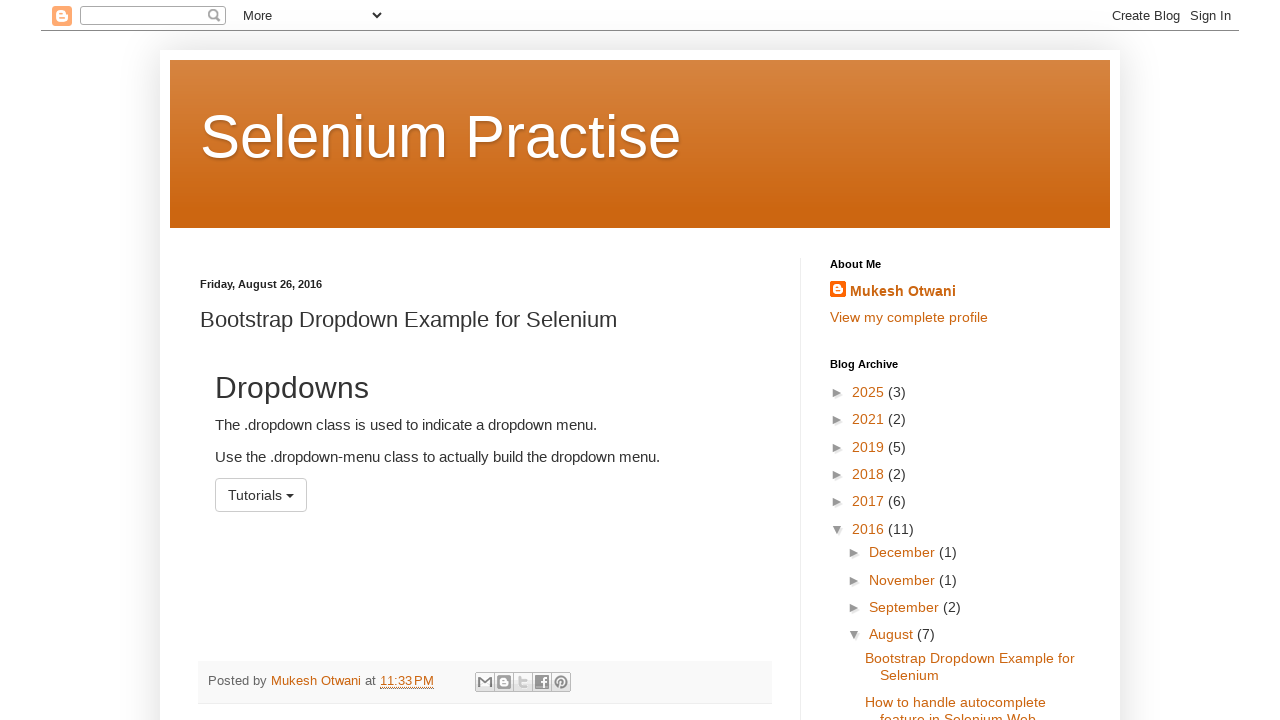

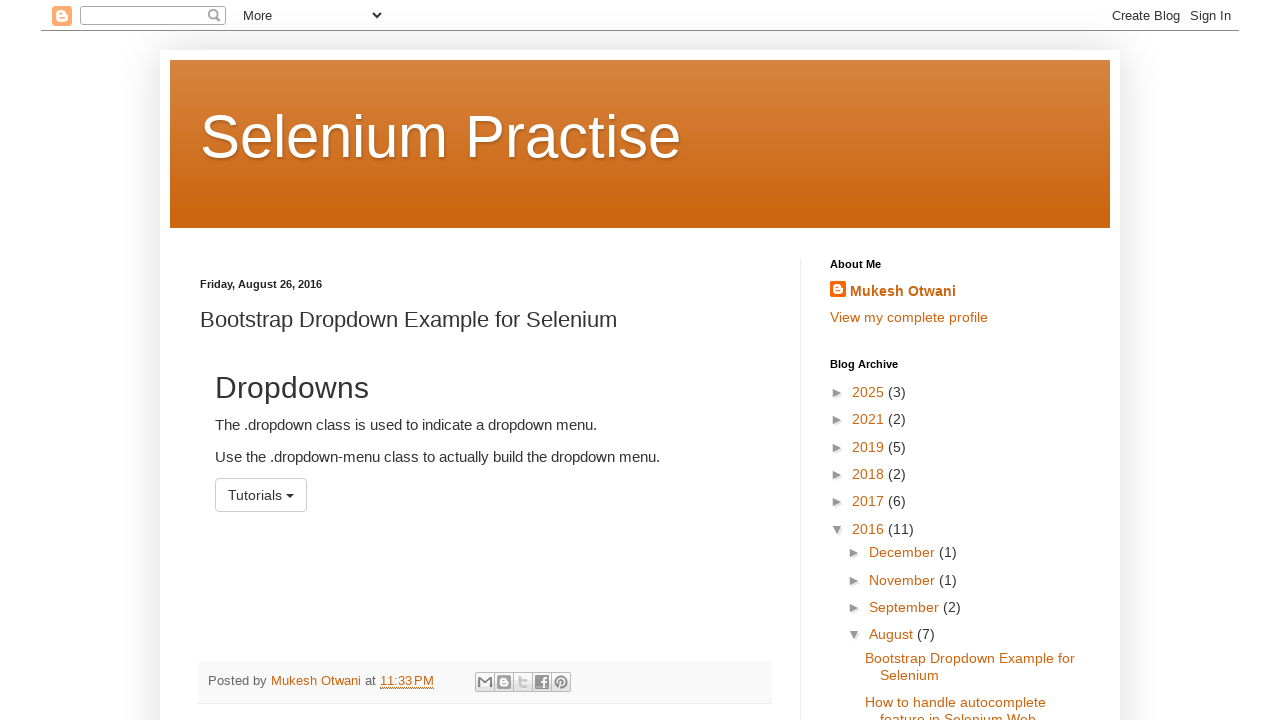